Tests that edits are saved when the input field loses focus (blur event)

Starting URL: https://demo.playwright.dev/todomvc

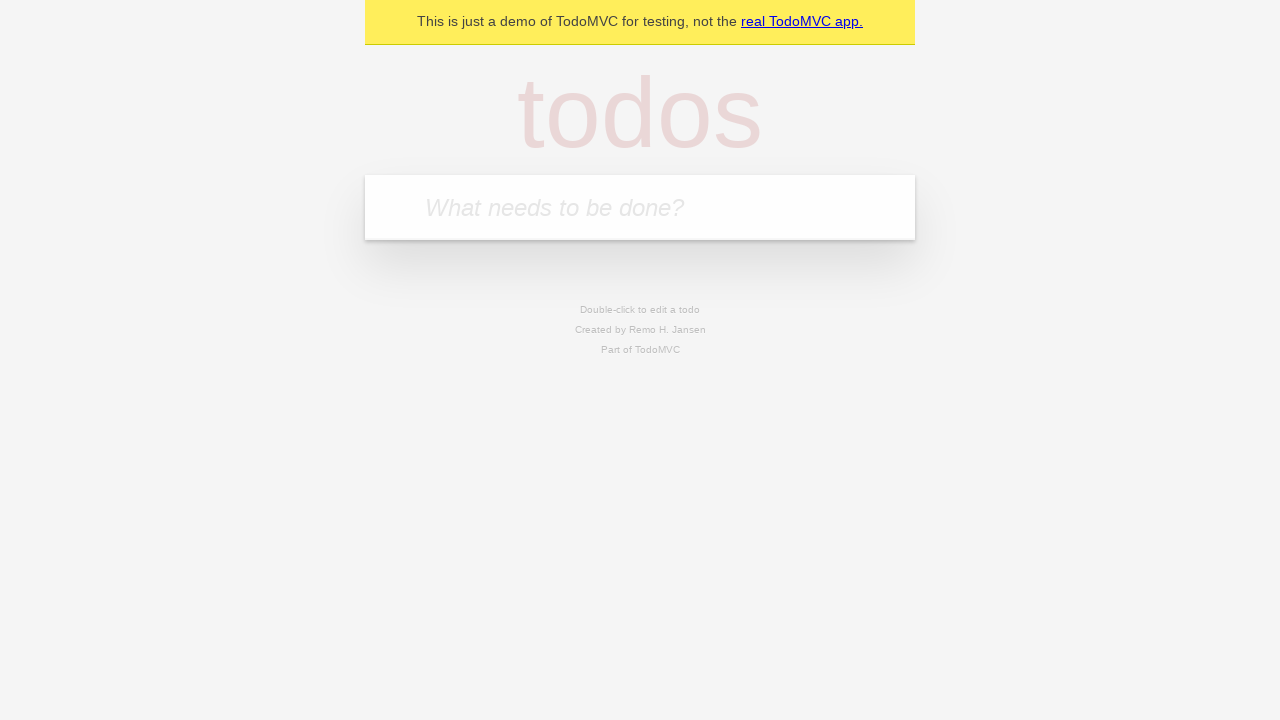

Filled new todo input with 'buy some cheese' on .new-todo
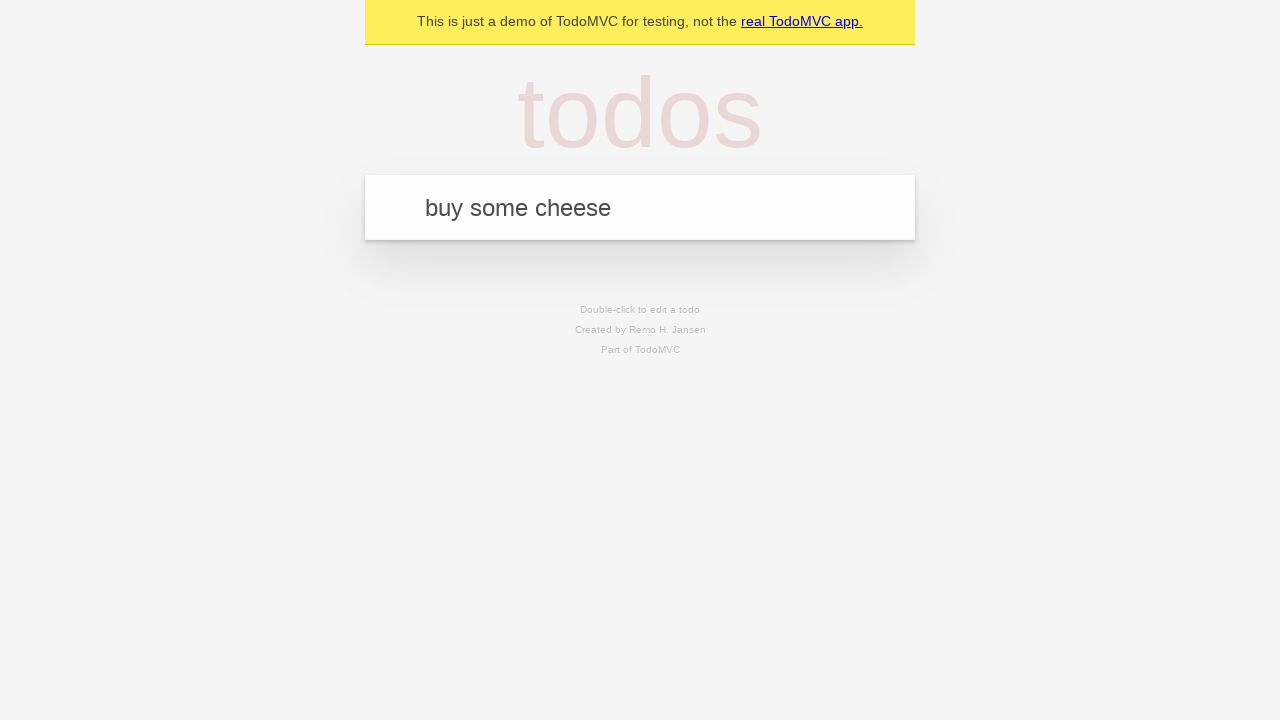

Pressed Enter to create first todo on .new-todo
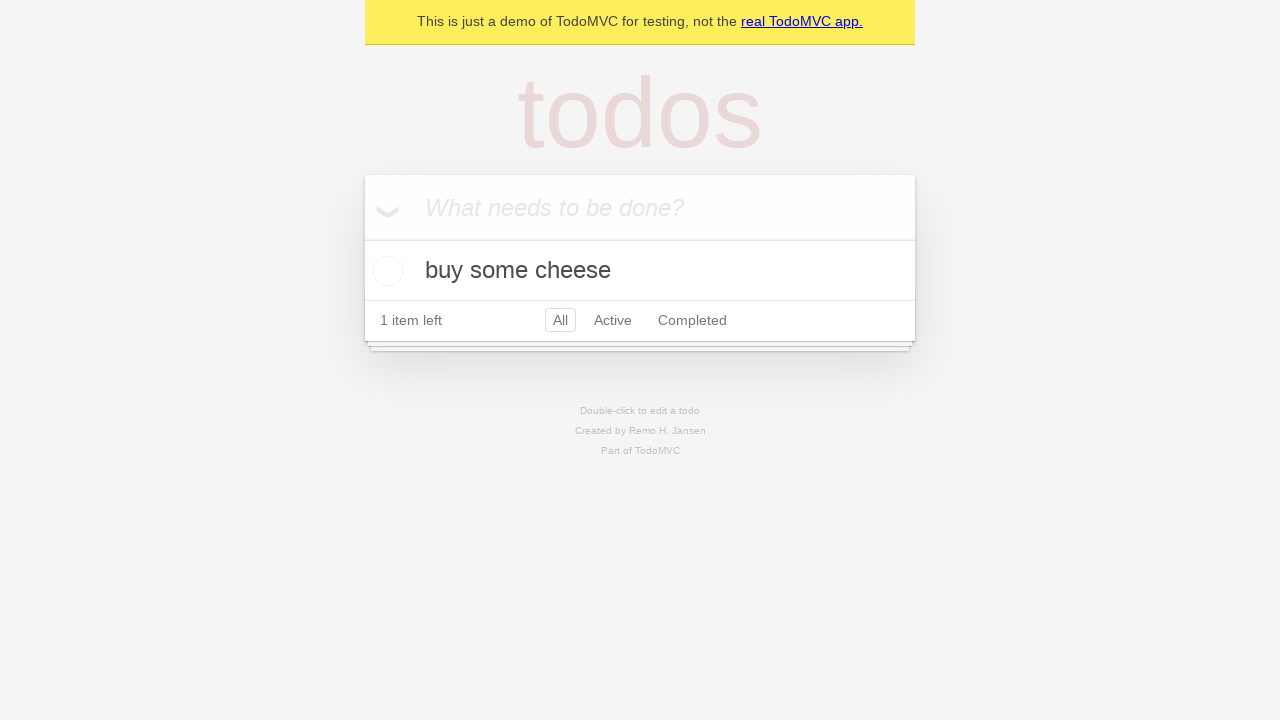

Filled new todo input with 'feed the cat' on .new-todo
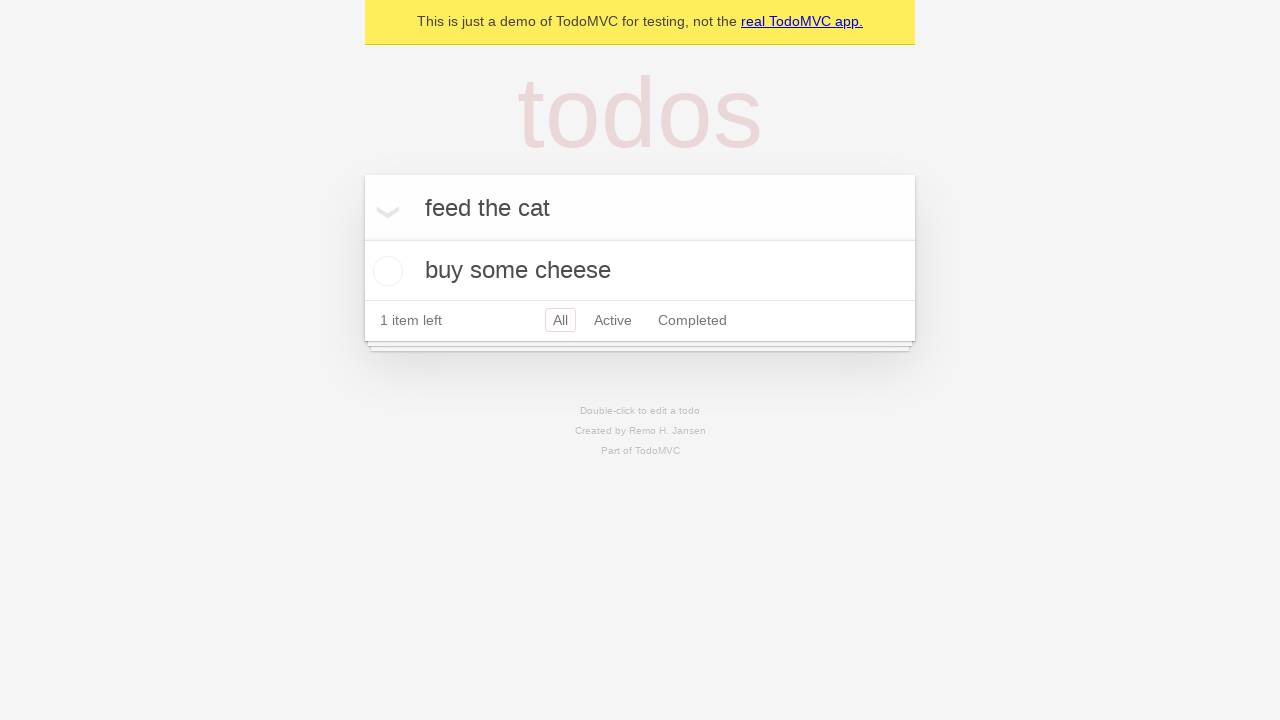

Pressed Enter to create second todo on .new-todo
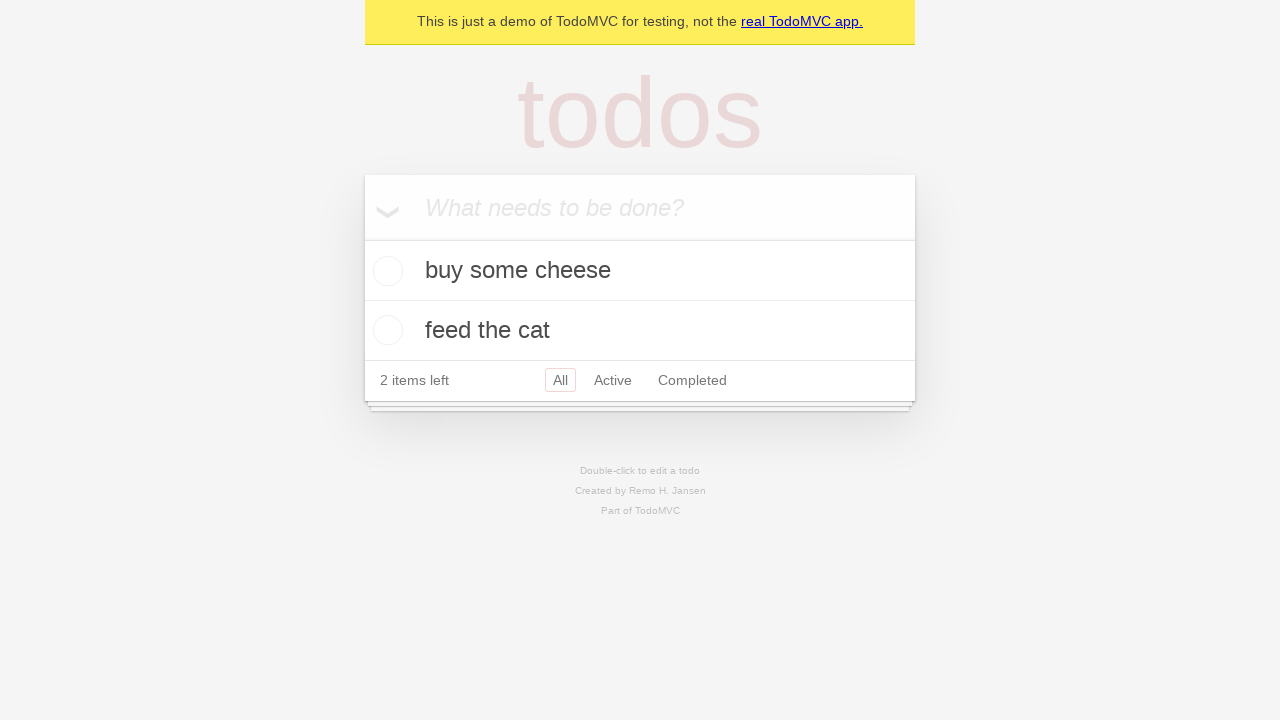

Filled new todo input with 'book a doctors appointment' on .new-todo
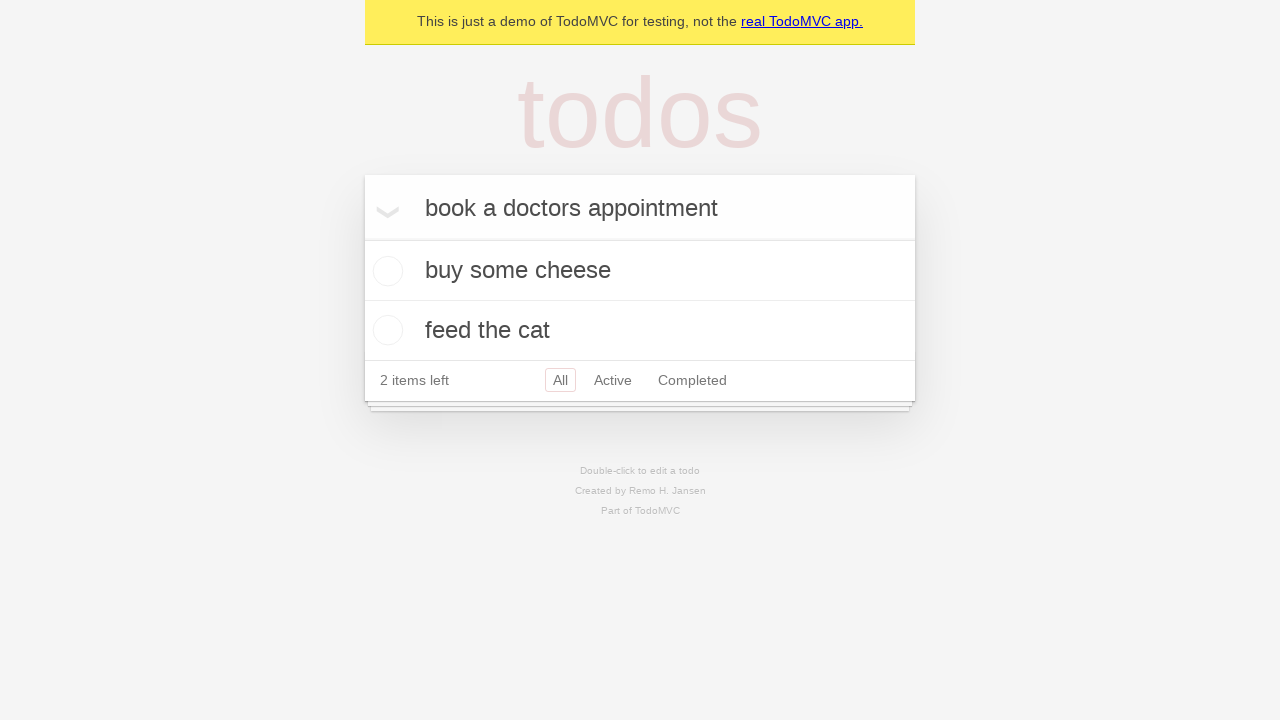

Pressed Enter to create third todo on .new-todo
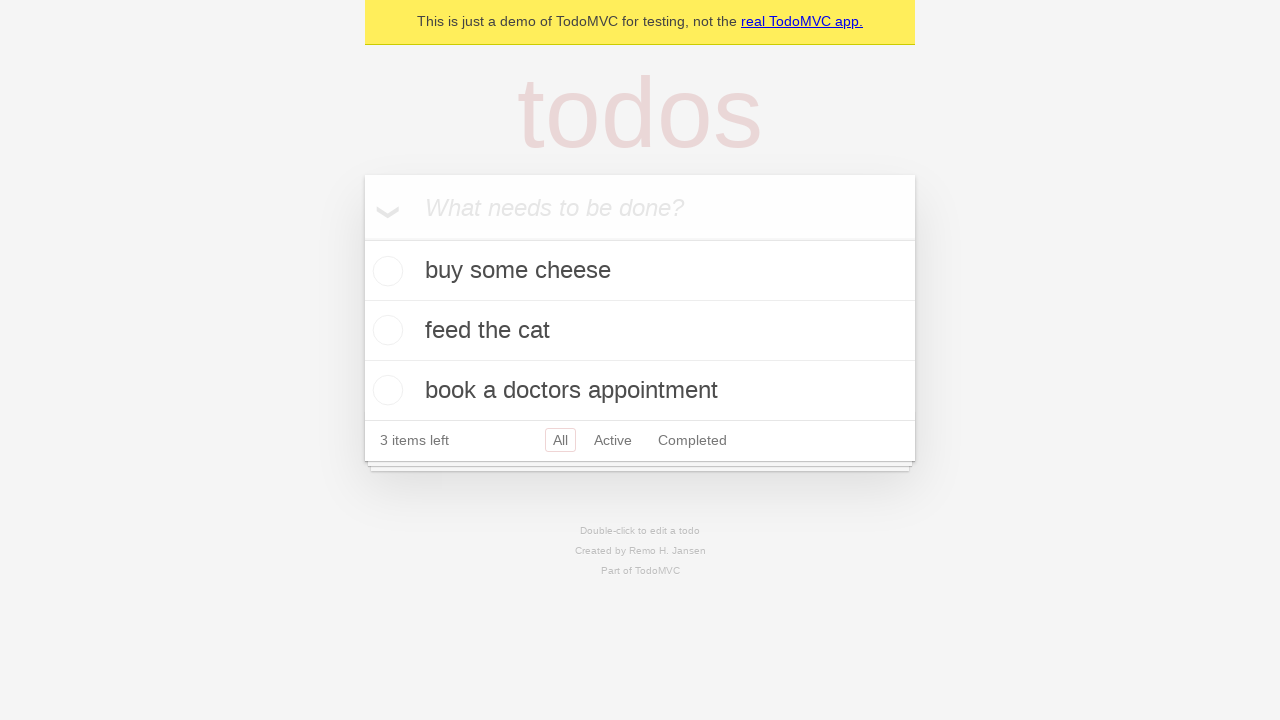

Located all todo items in the list
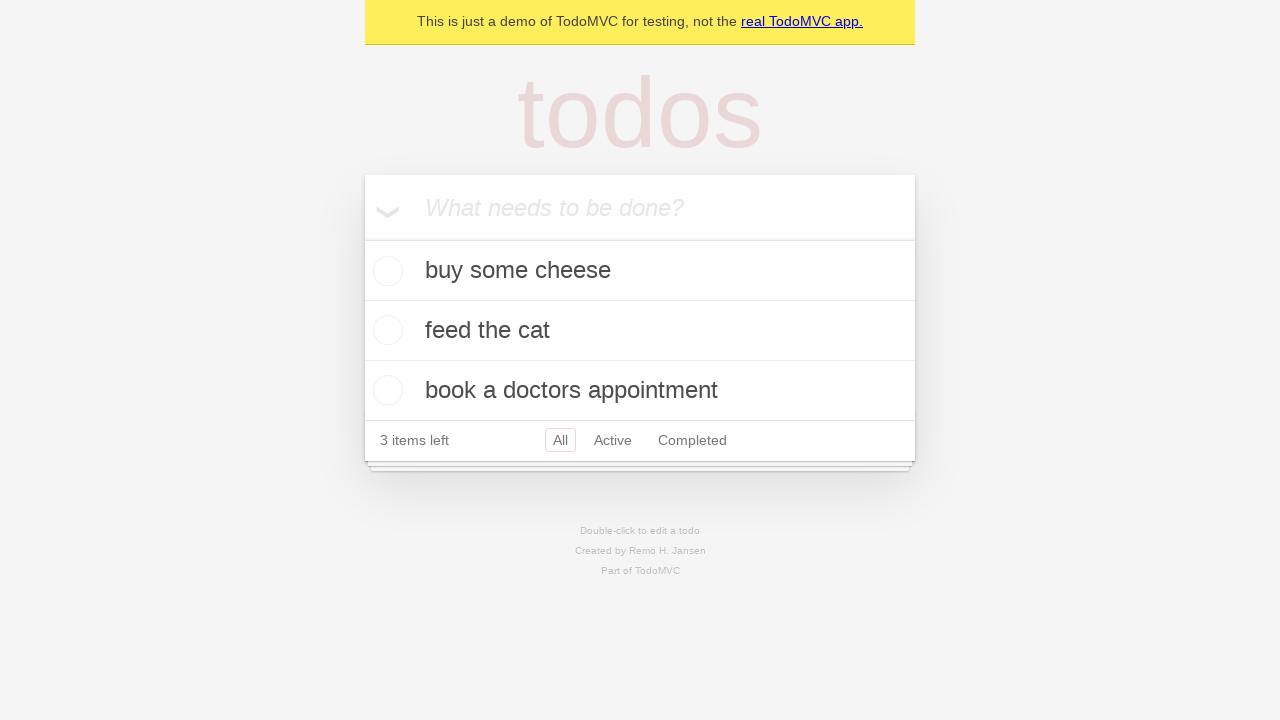

Double-clicked second todo item to enter edit mode at (640, 331) on .todo-list li >> nth=1
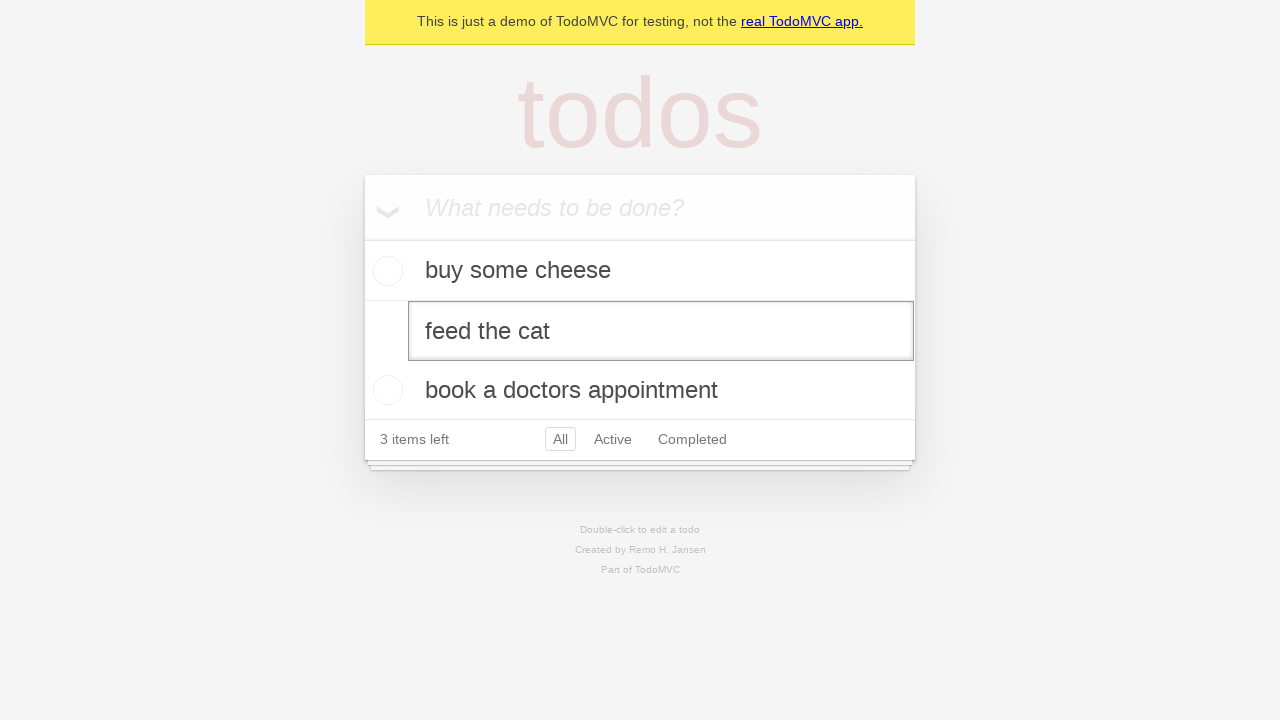

Changed todo text from 'feed the cat' to 'buy some sausages' on .todo-list li >> nth=1 >> .edit
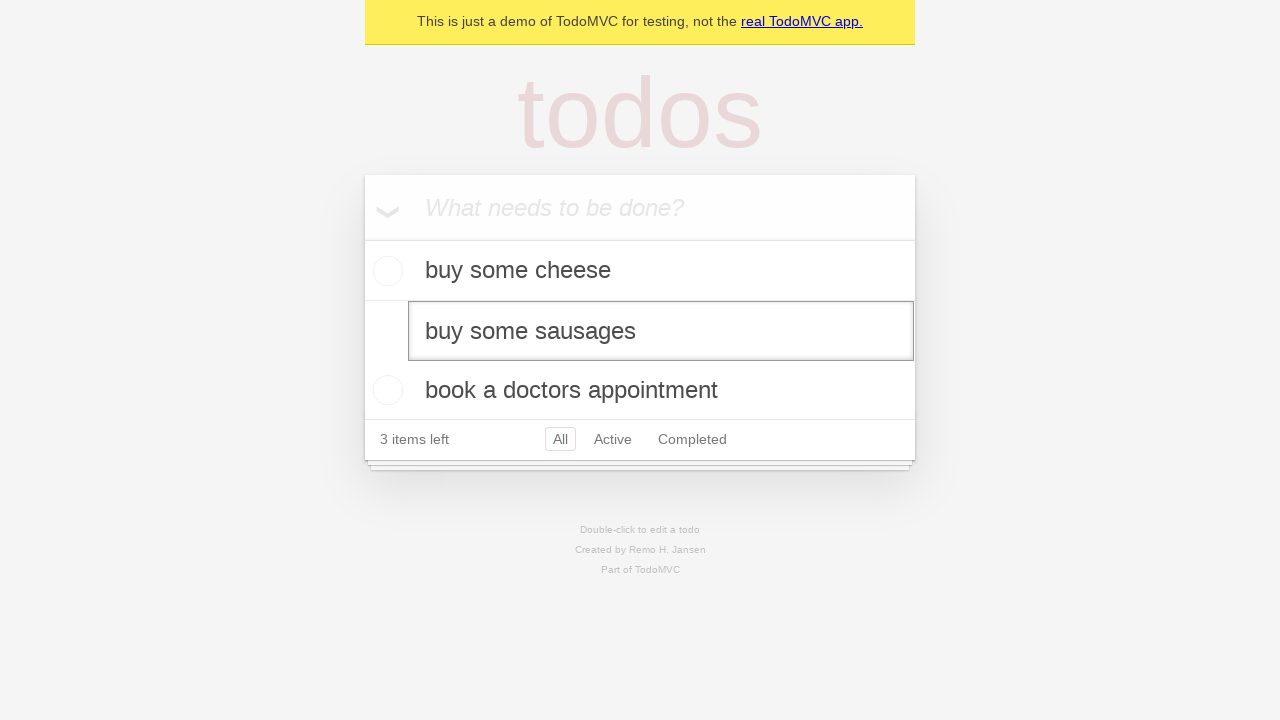

Dispatched blur event on edit input to save changes
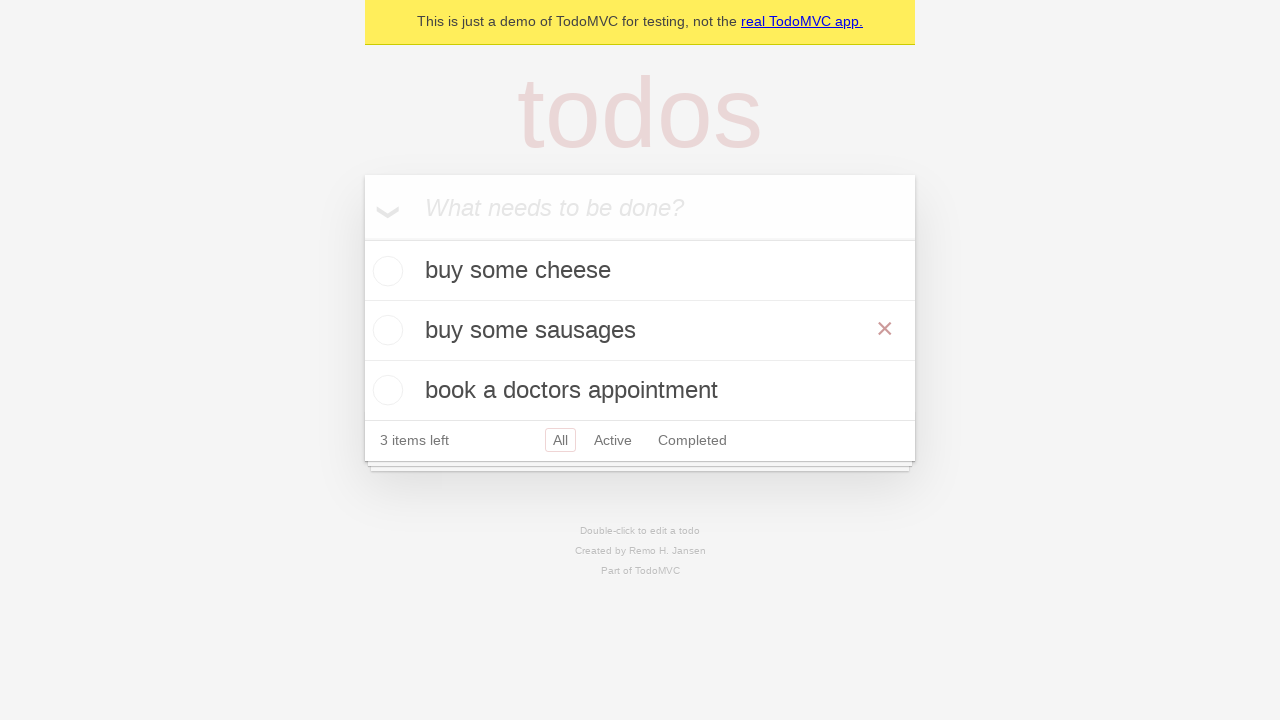

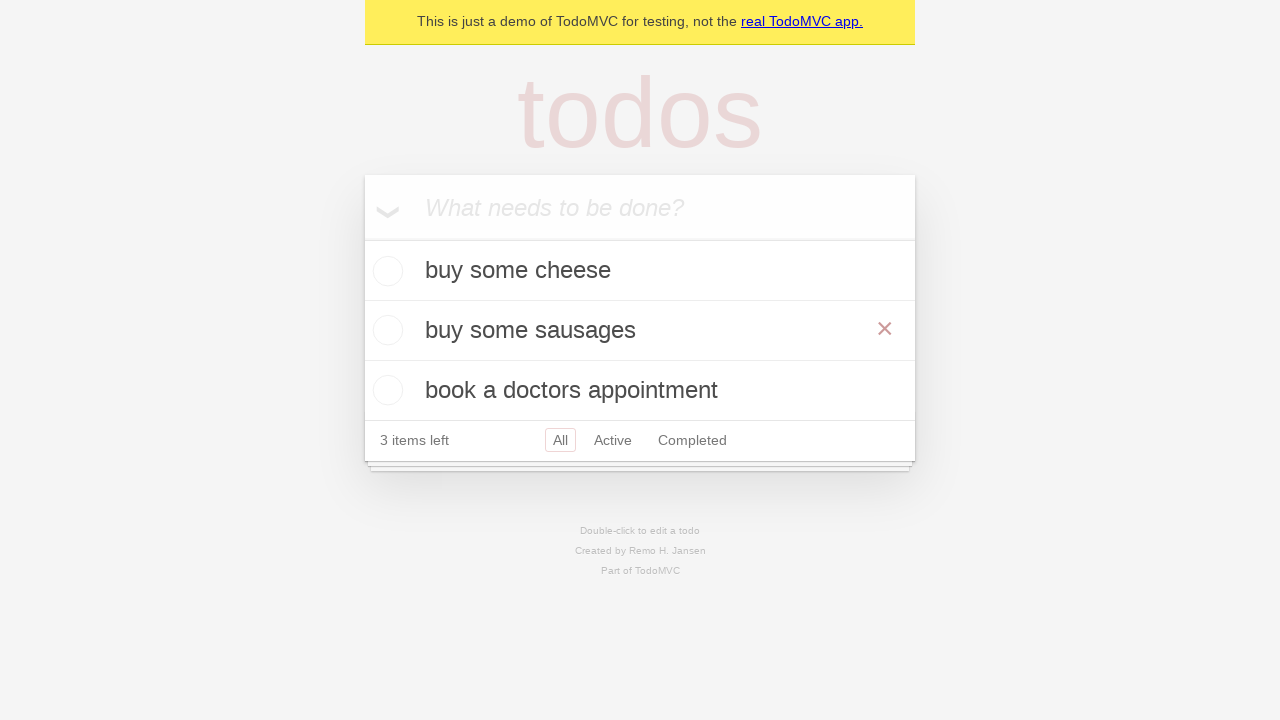